Tests opting out of A/B tests by adding an opt-out cookie before visiting the A/B test page

Starting URL: http://the-internet.herokuapp.com

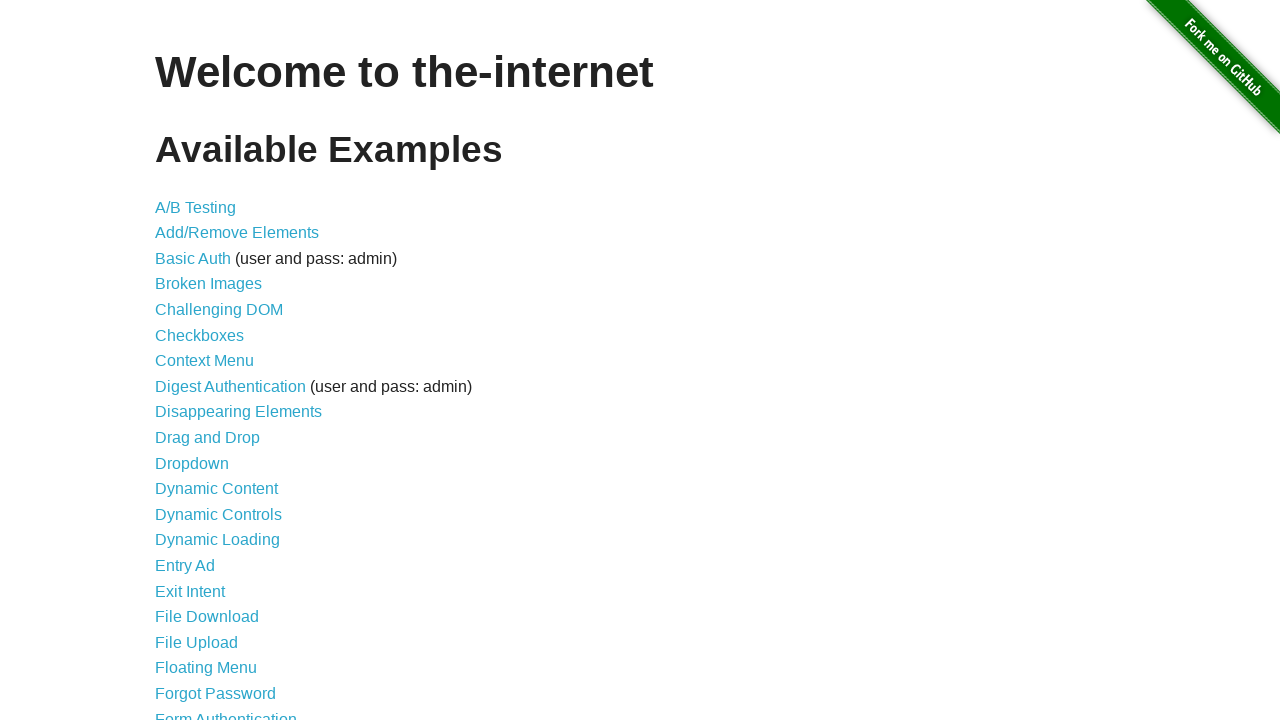

Added optimizelyOptOut cookie to opt out of A/B tests
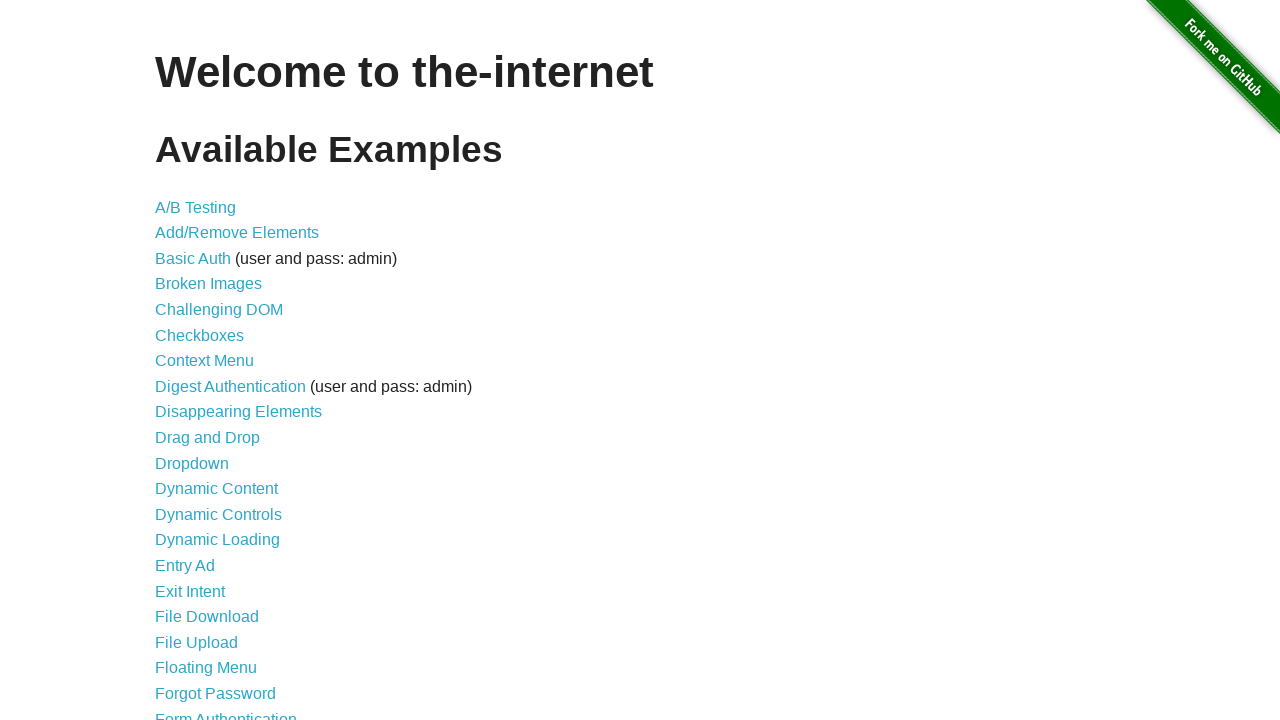

Navigated to A/B test page
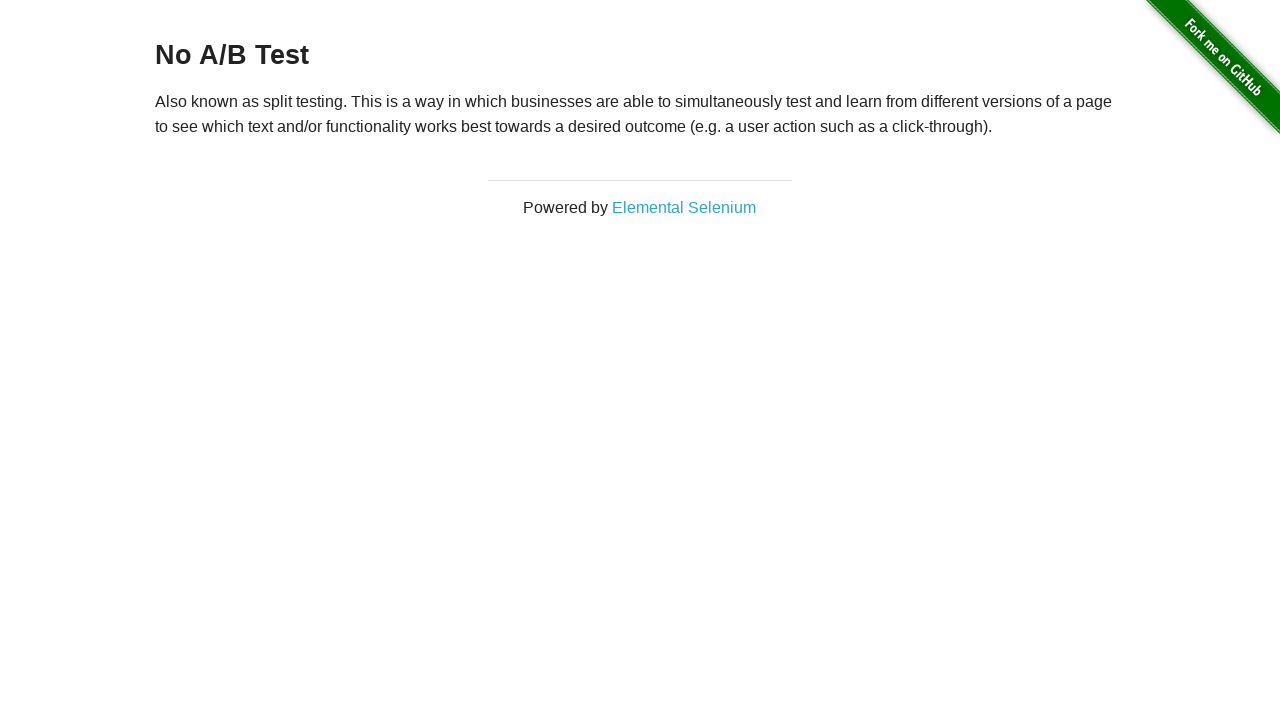

Verified page shows 'No A/B Test' heading, confirming opt-out cookie prevents A/B test assignment
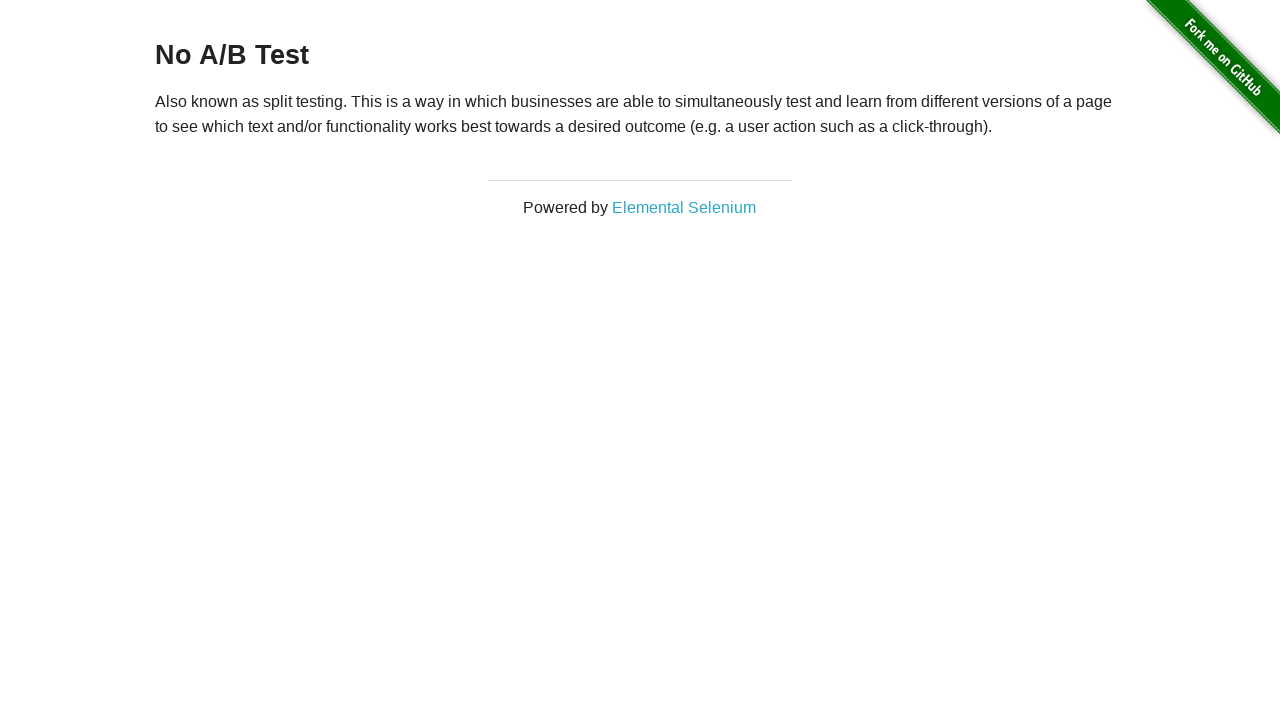

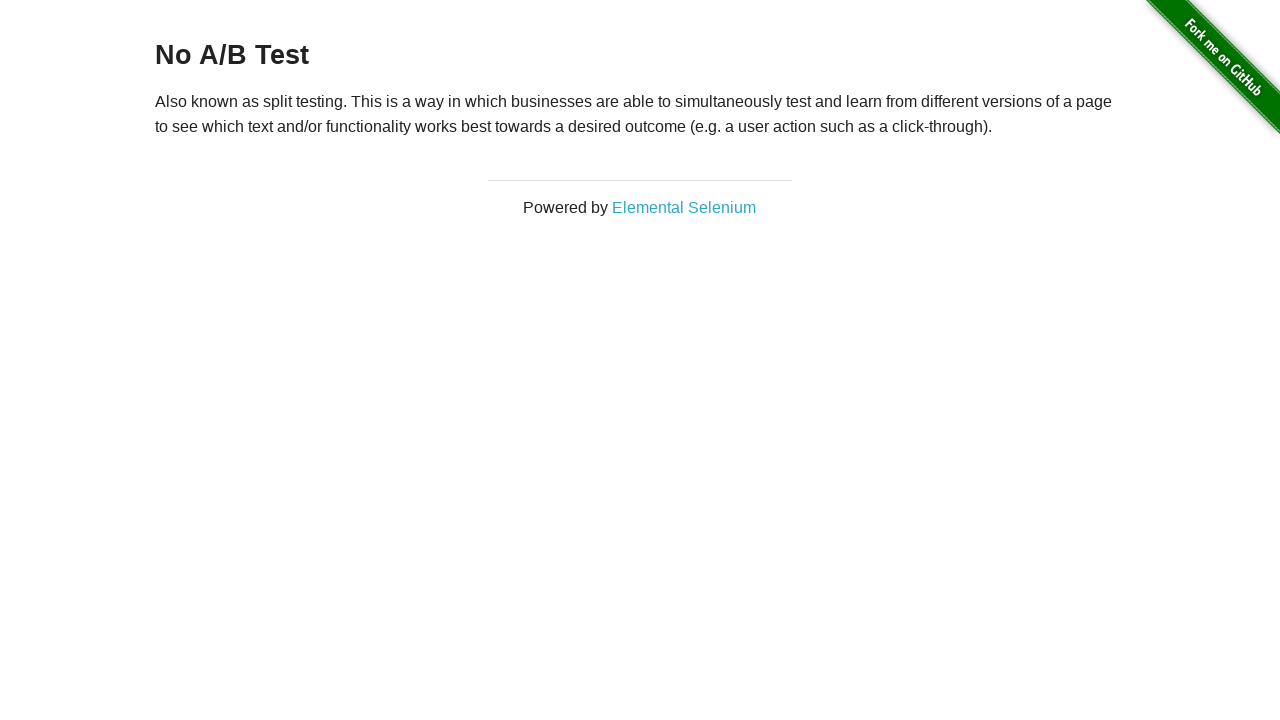